Tests navigation by clicking a link with dynamically calculated text, then fills out a form with first name, last name, city, and country fields and submits it.

Starting URL: http://suninjuly.github.io/find_link_text

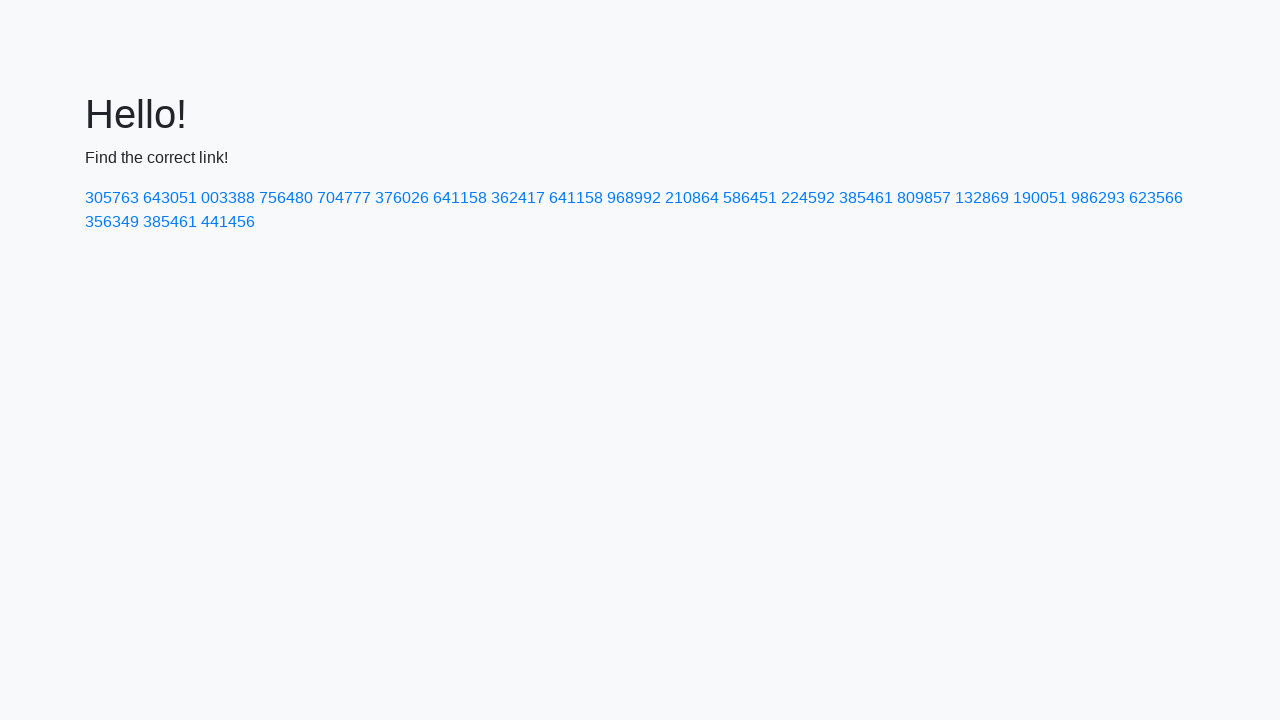

Clicked link with dynamically calculated text: 224592 at (808, 198) on text=224592
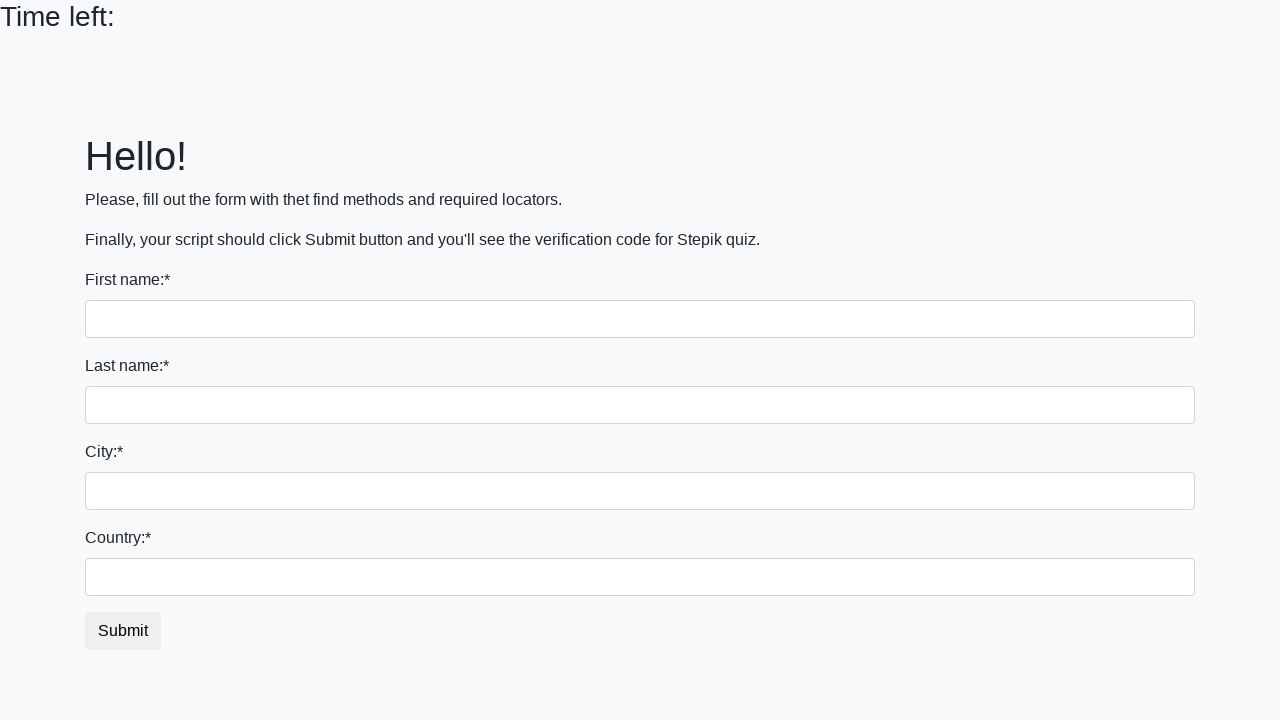

Filled first name field with 'Ivan' on input
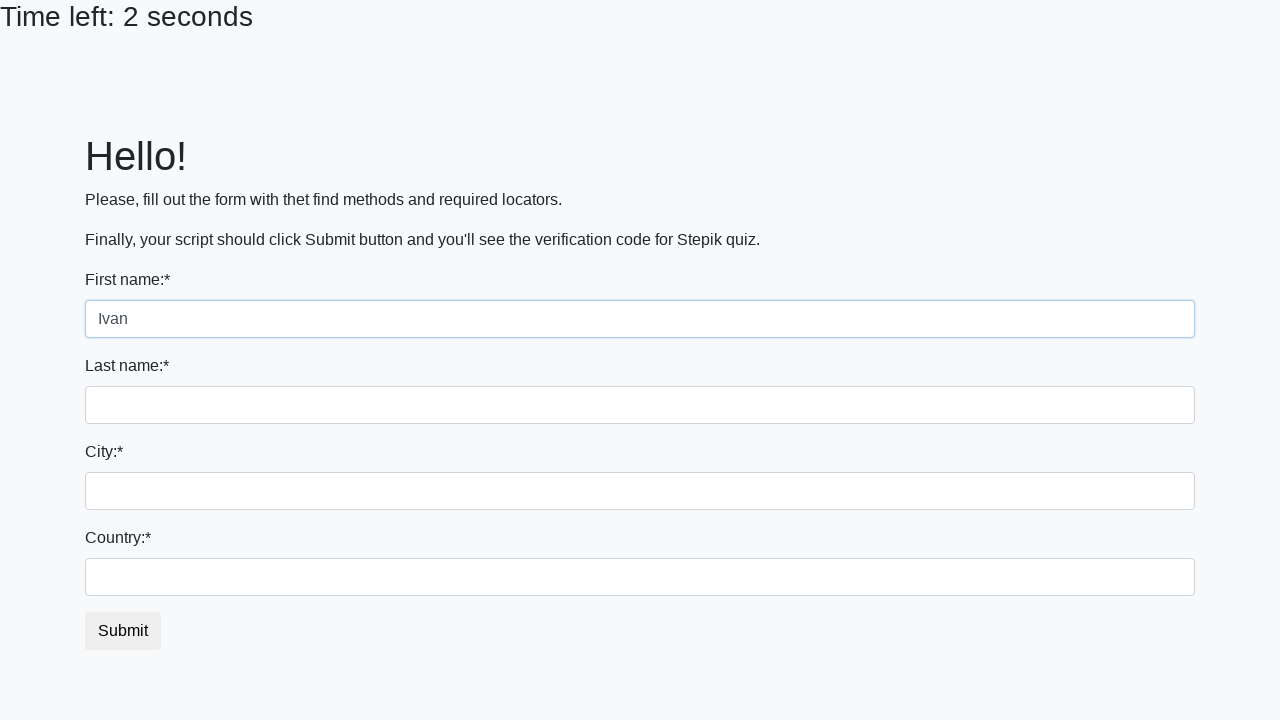

Filled last name field with 'Petrov' on input[name='last_name']
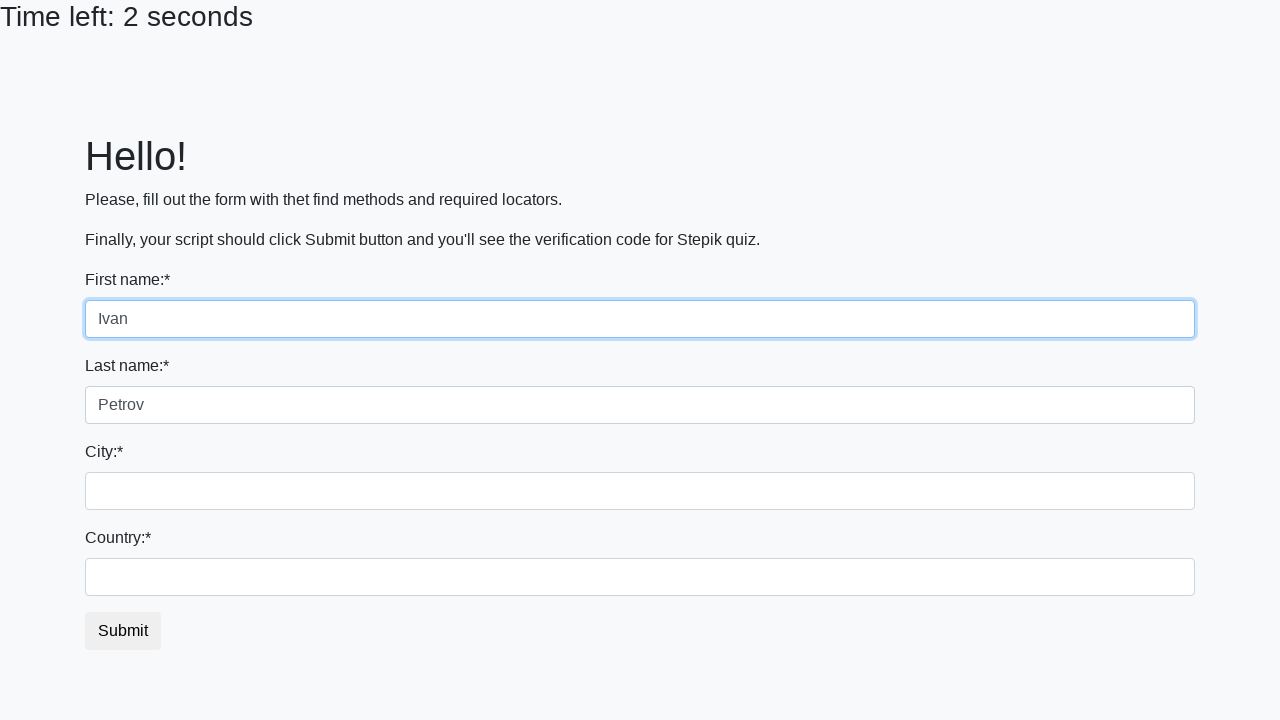

Filled city field with 'Smolensk' on .city
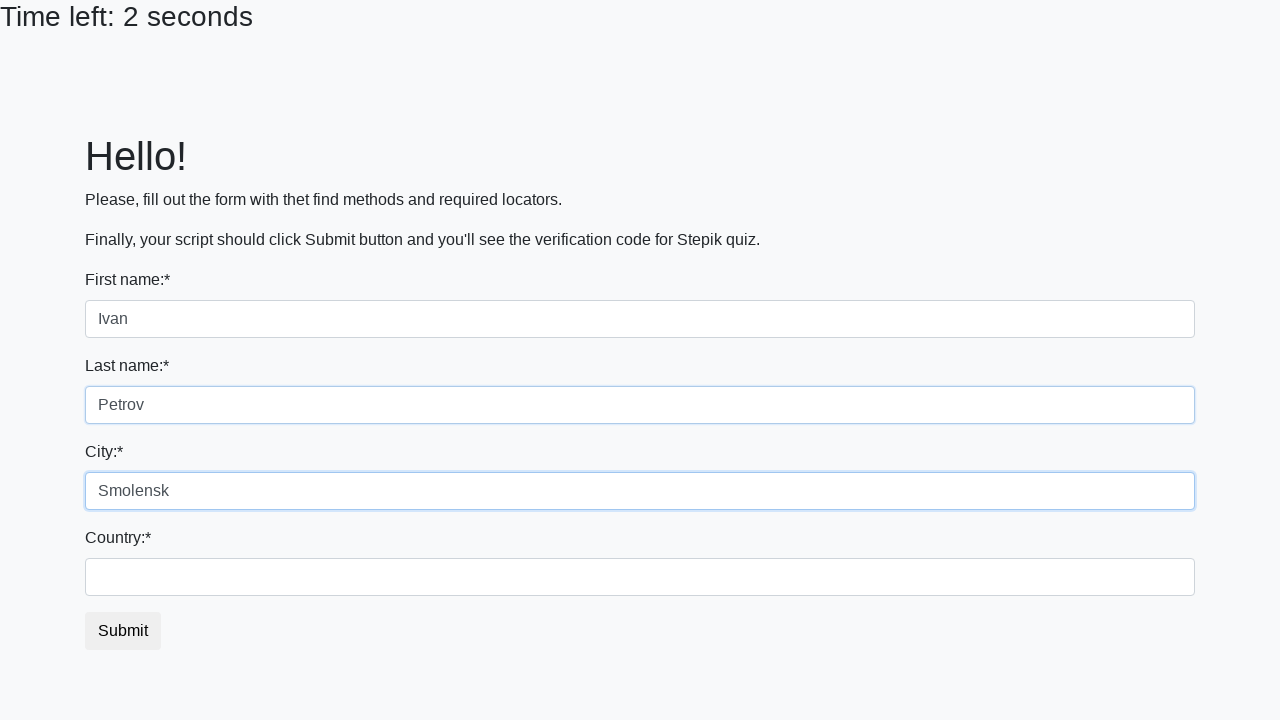

Filled country field with 'Russia' on #country
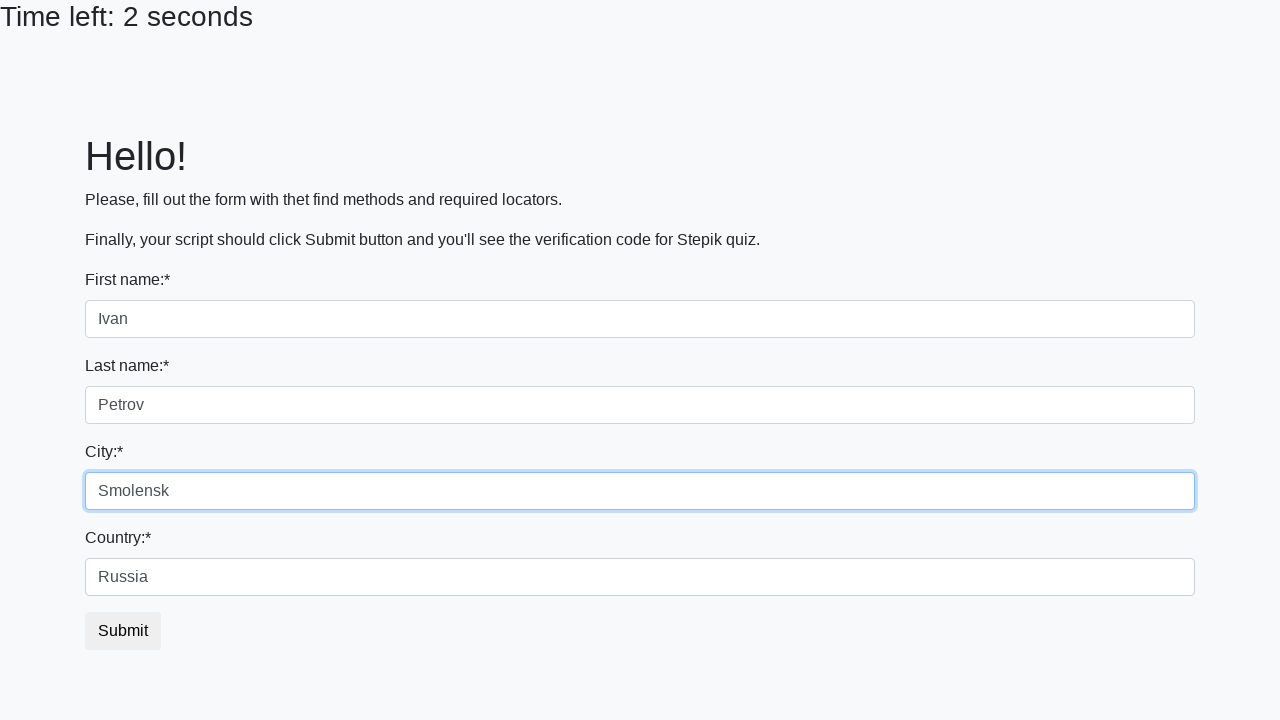

Clicked submit button to complete form submission at (123, 631) on button.btn
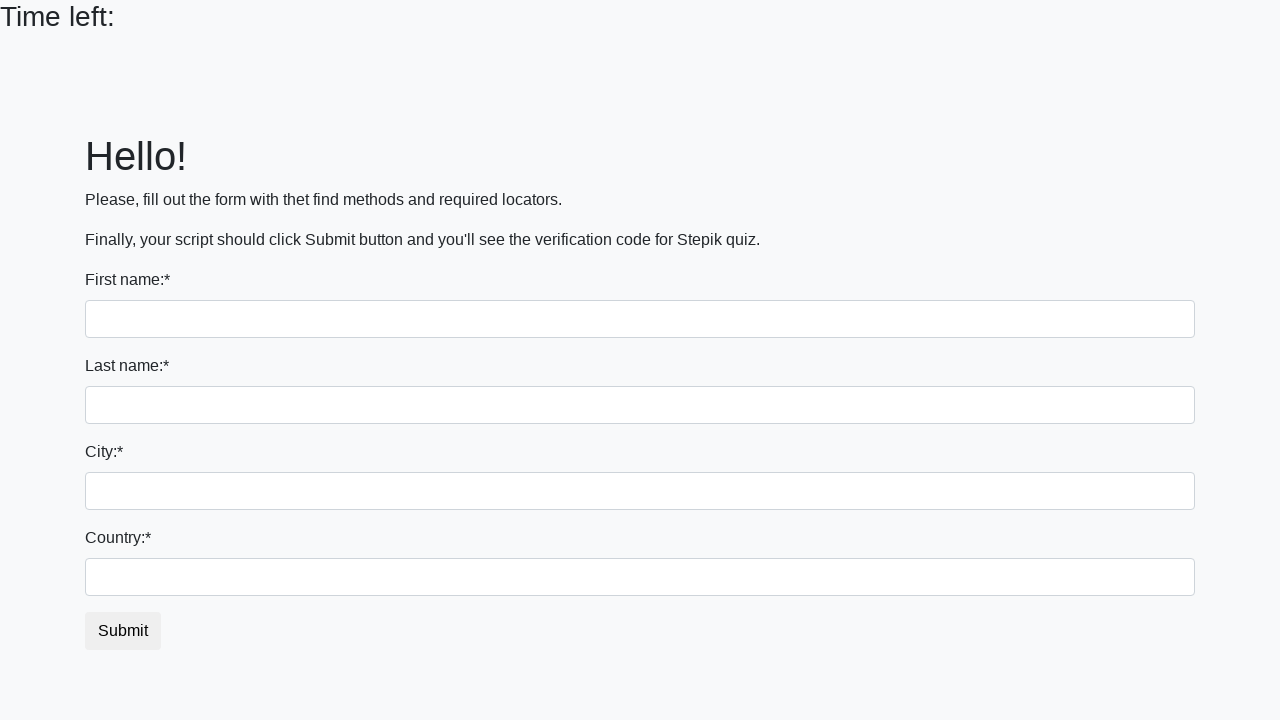

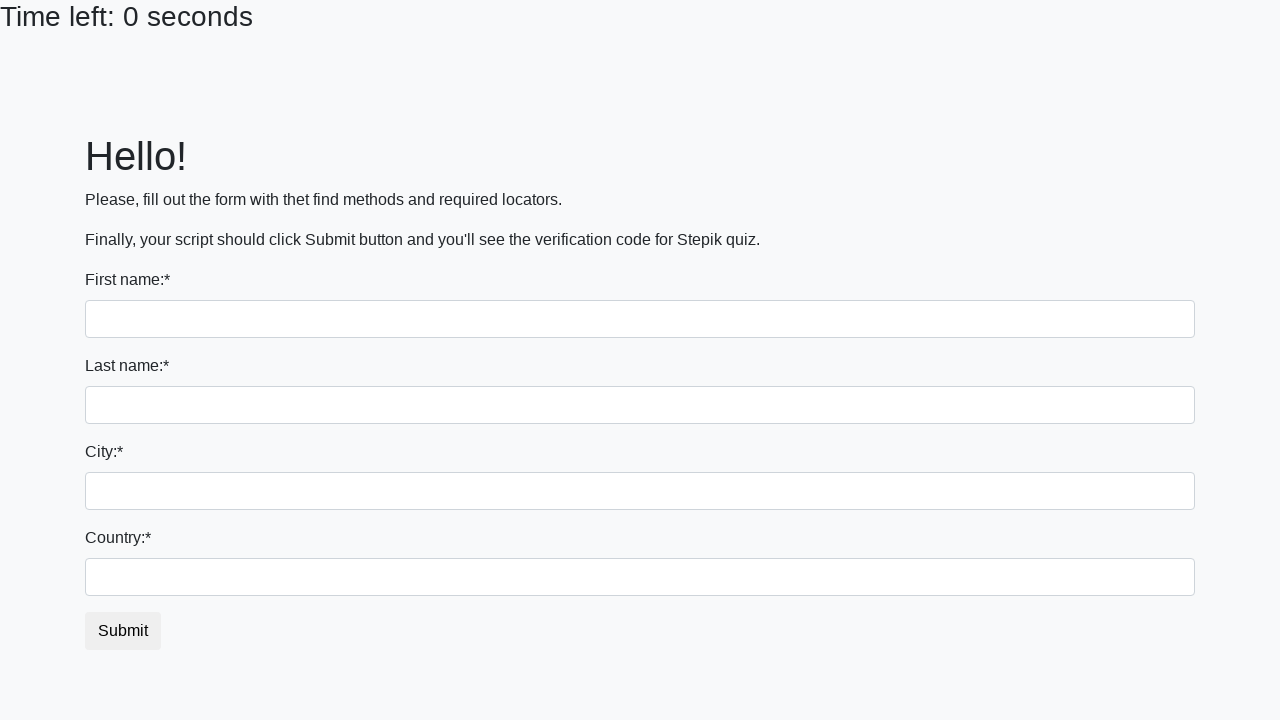